Tests the Add/Remove Elements functionality by clicking the Add Element button and then deleting the created element

Starting URL: https://the-internet.herokuapp.com/add_remove_elements/

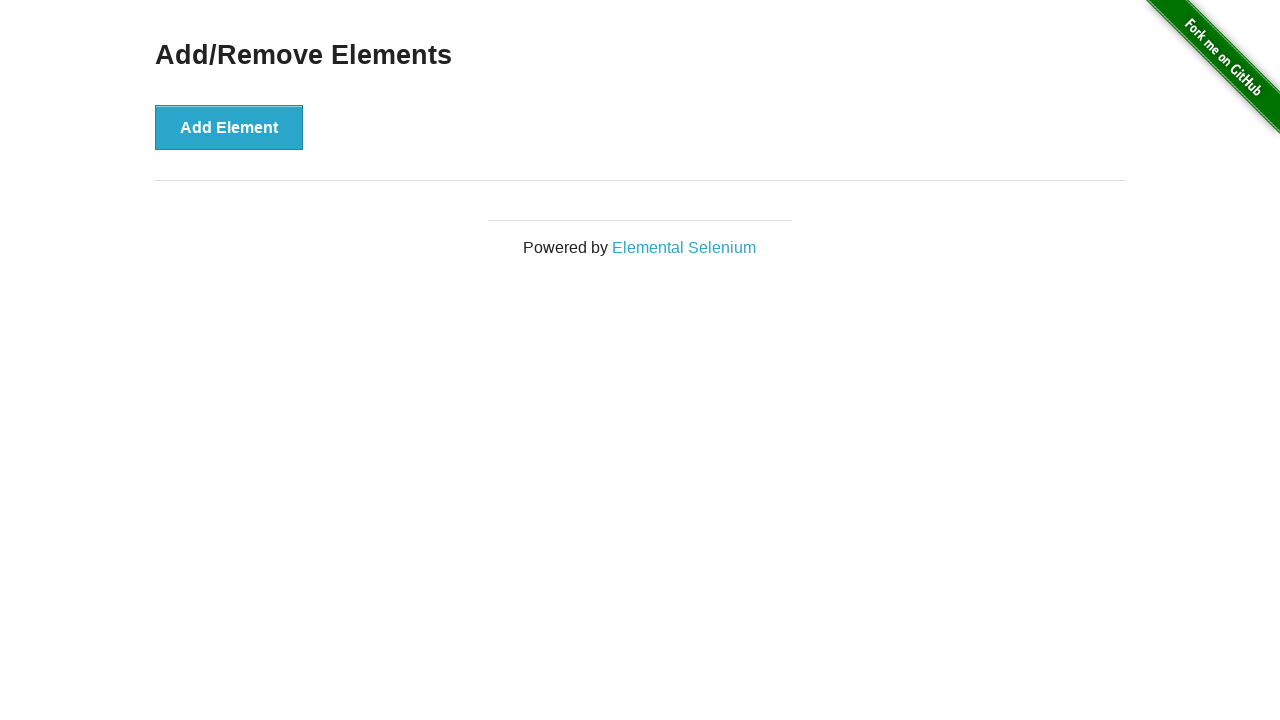

Clicked Add Element button at (229, 127) on .example > button
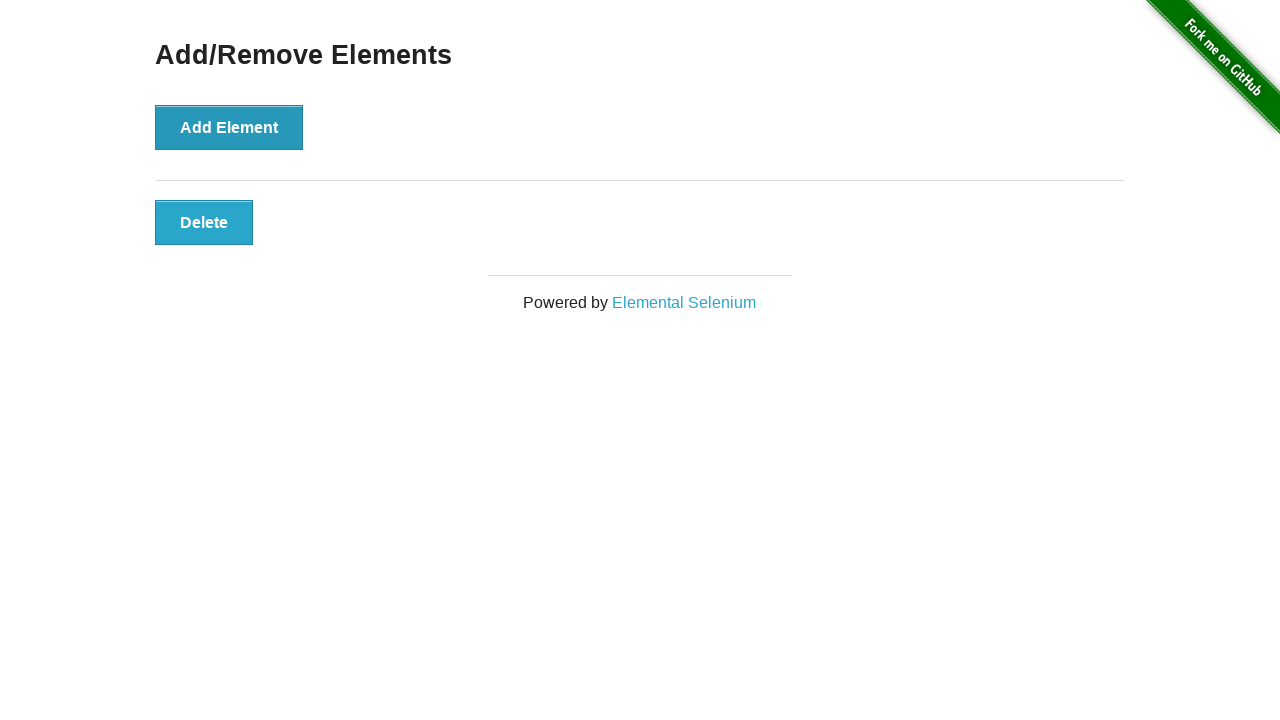

Delete button appeared after adding element
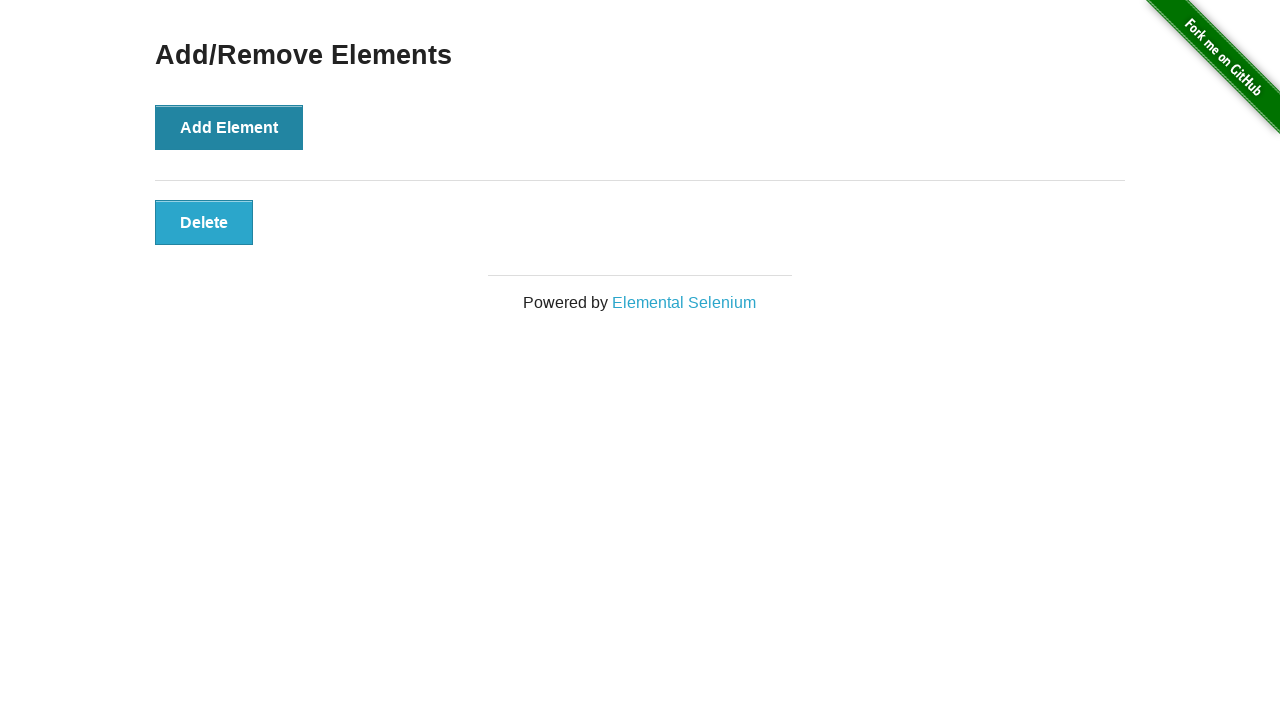

Clicked Delete button to remove the element at (204, 222) on .added-manually
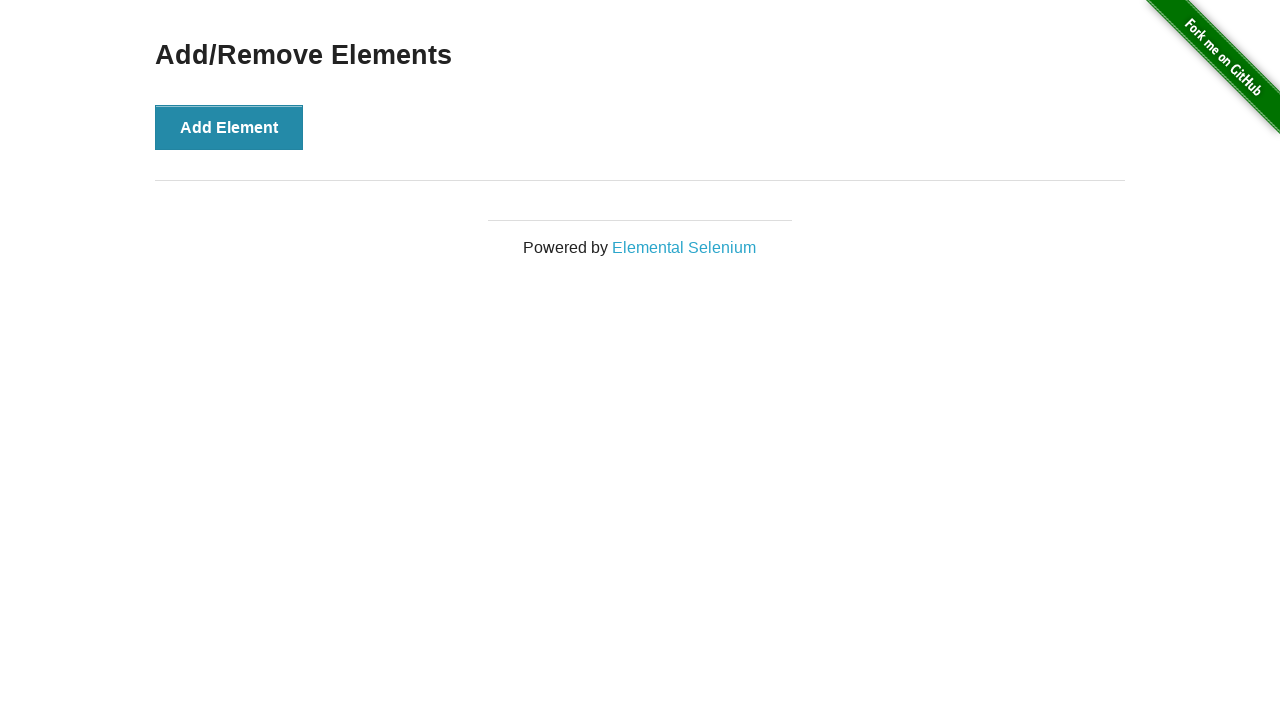

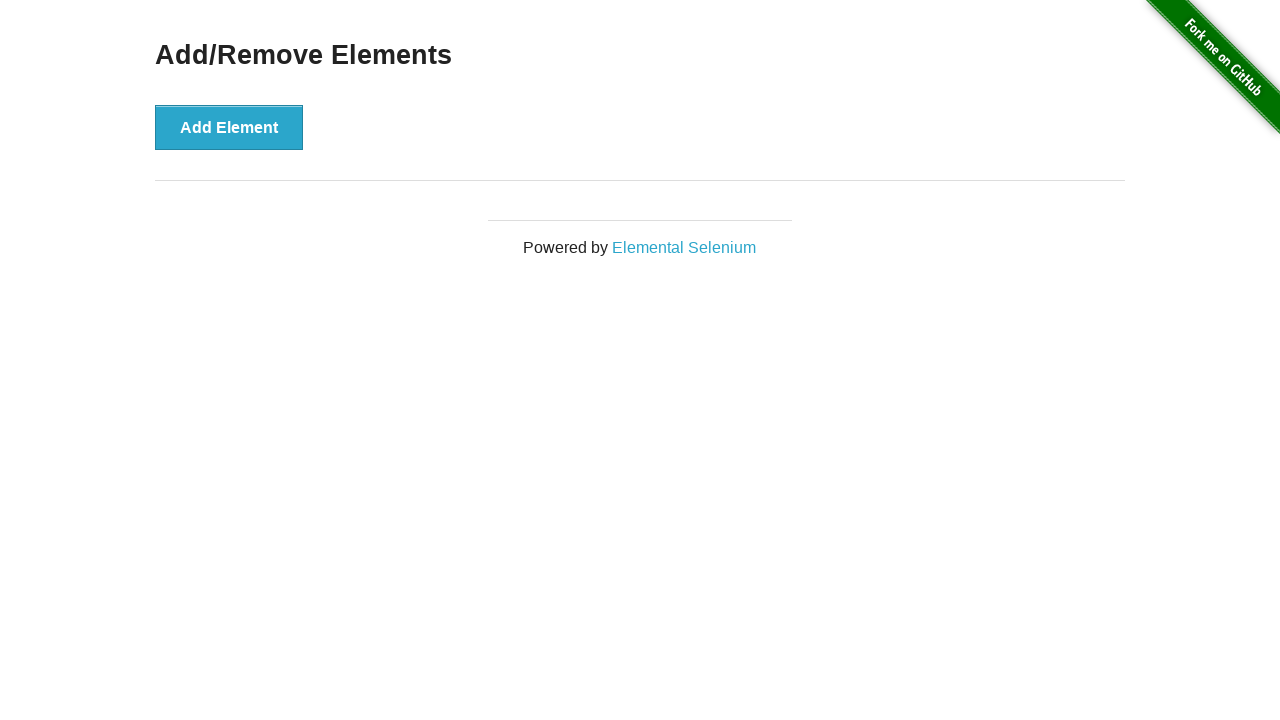